Tests dynamic controls page by clicking Remove button, verifying "It's gone!" message appears, then clicking Add button and verifying "It's back!" message appears

Starting URL: https://the-internet.herokuapp.com/dynamic_controls

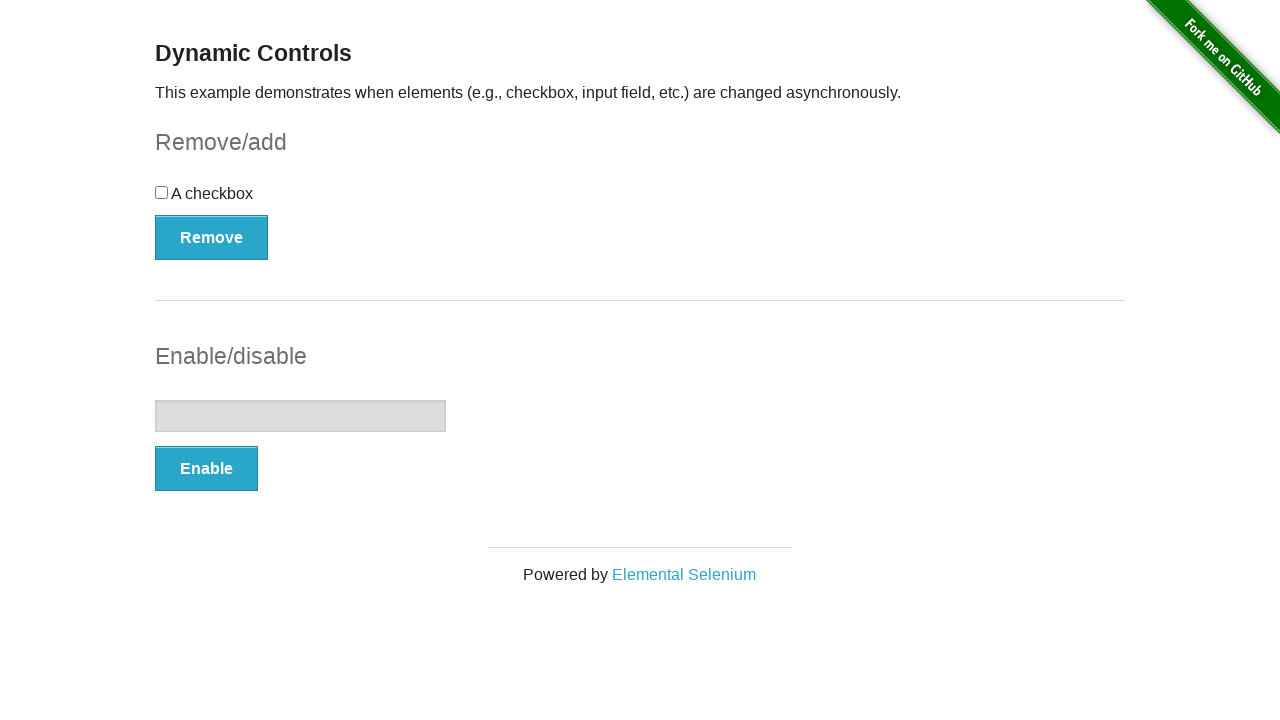

Clicked Remove button on dynamic controls page at (212, 237) on xpath=(//button[@autocomplete='off'])[1]
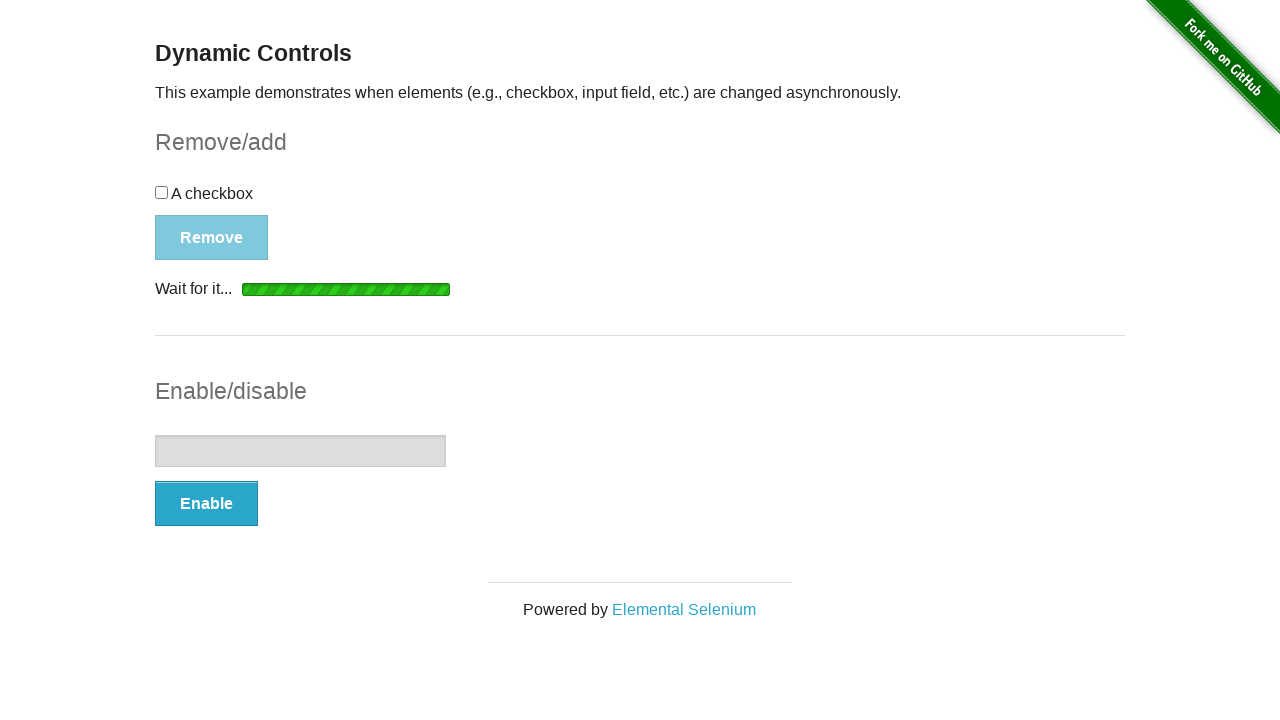

Waited for message element to appear after clicking Remove
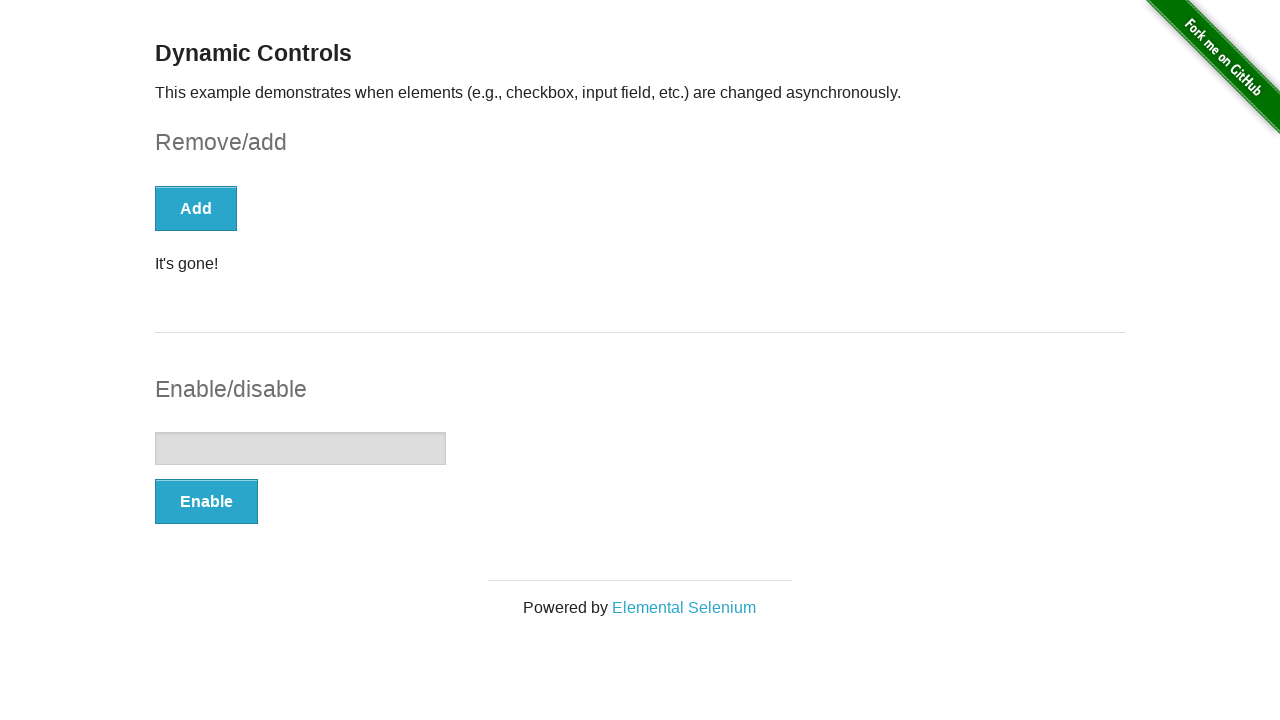

Verified 'It's gone!' message is visible
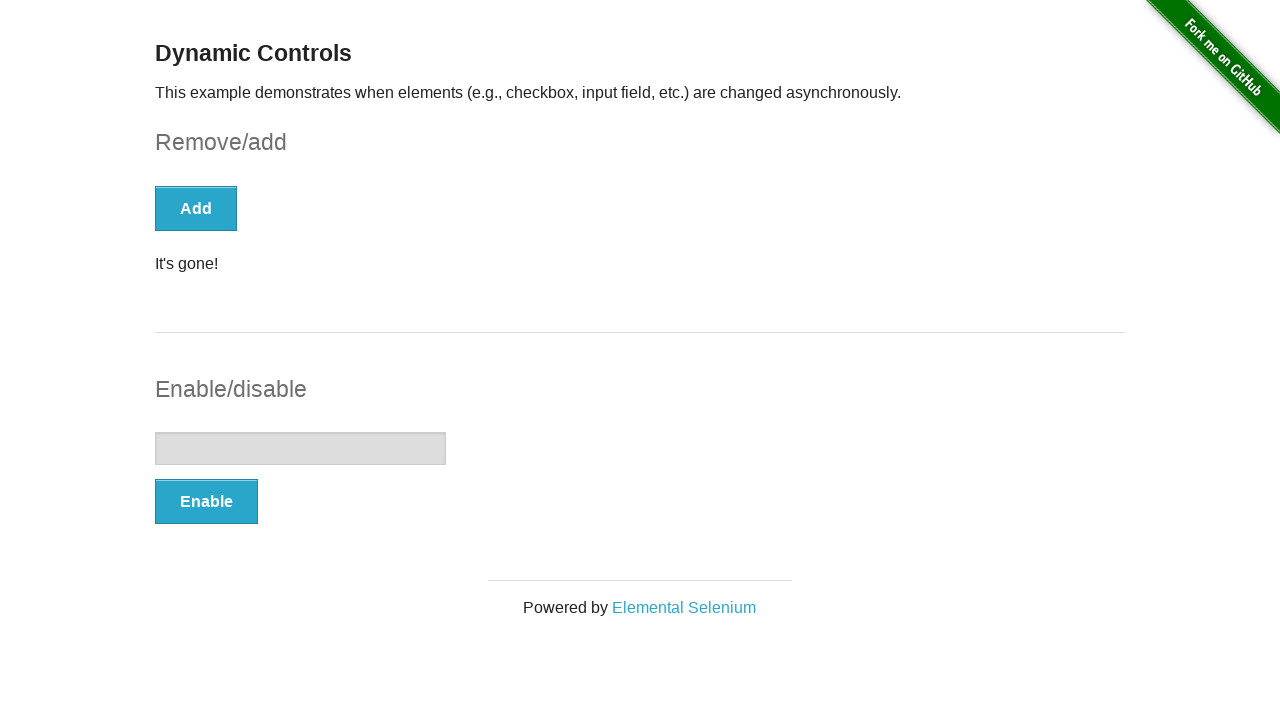

Clicked Add button to restore the control at (196, 208) on button[onclick='swapCheckbox()']
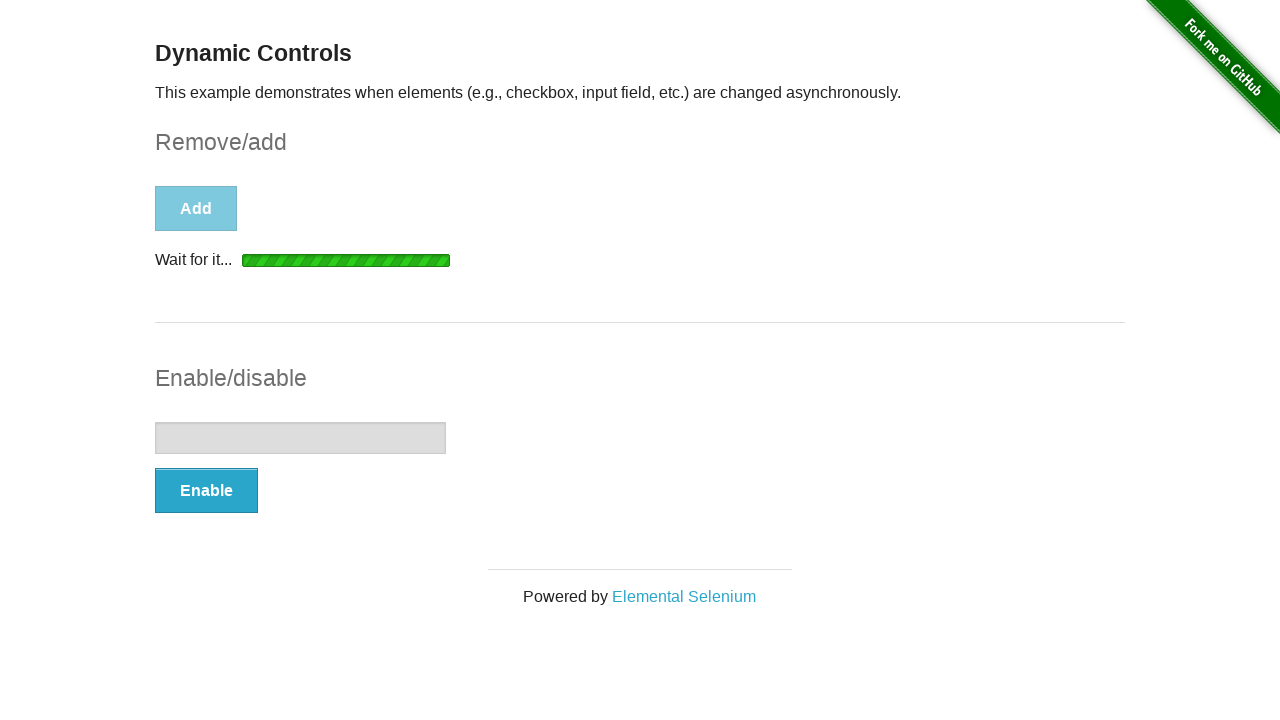

Waited for message element to appear after clicking Add
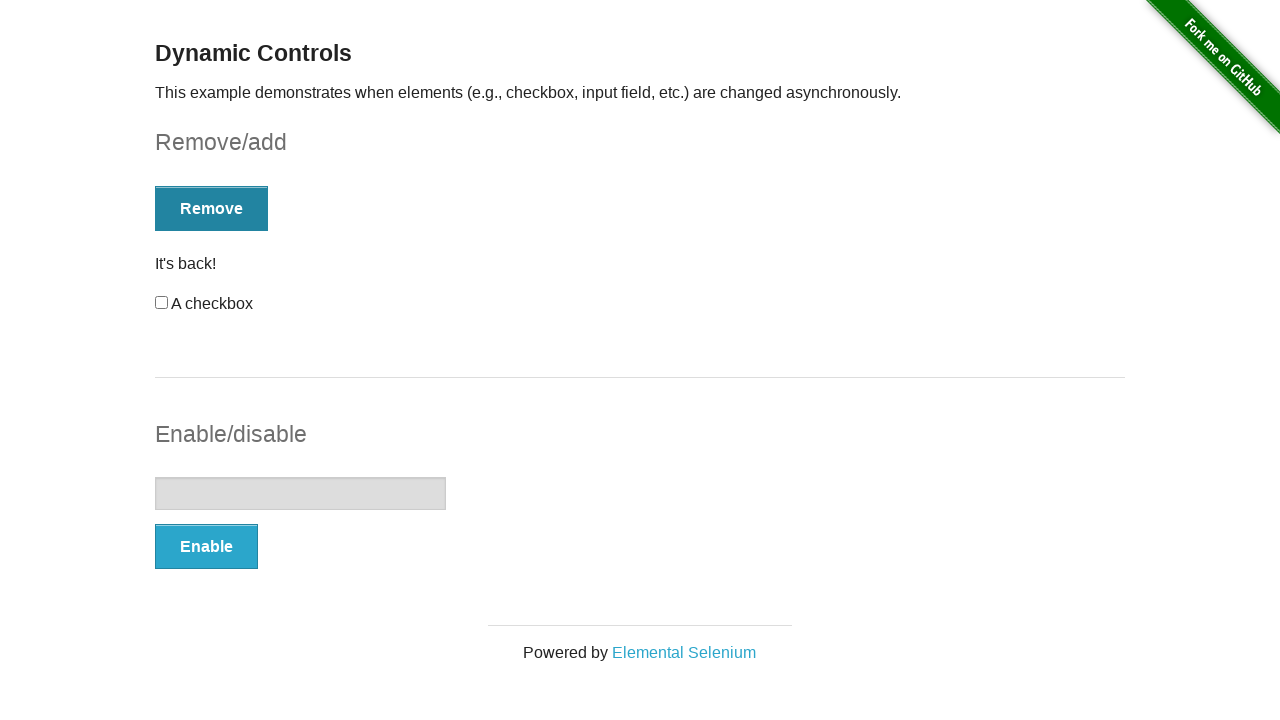

Verified 'It's back!' message is visible
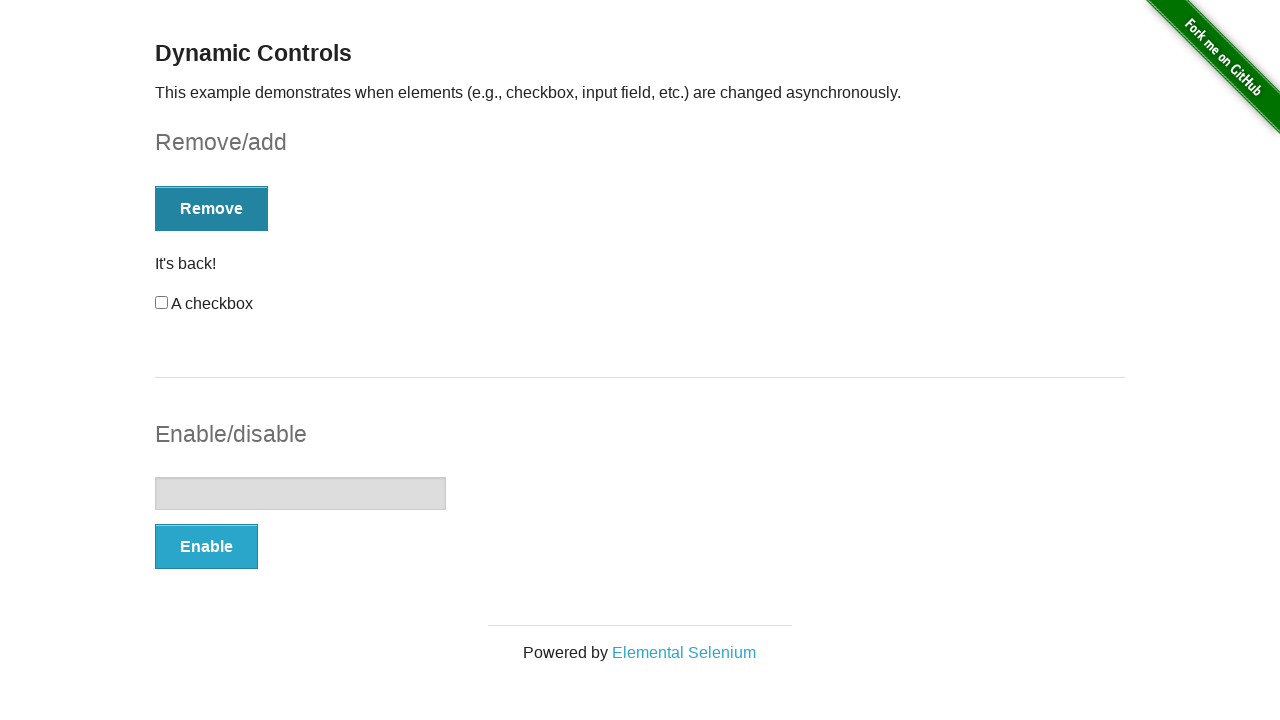

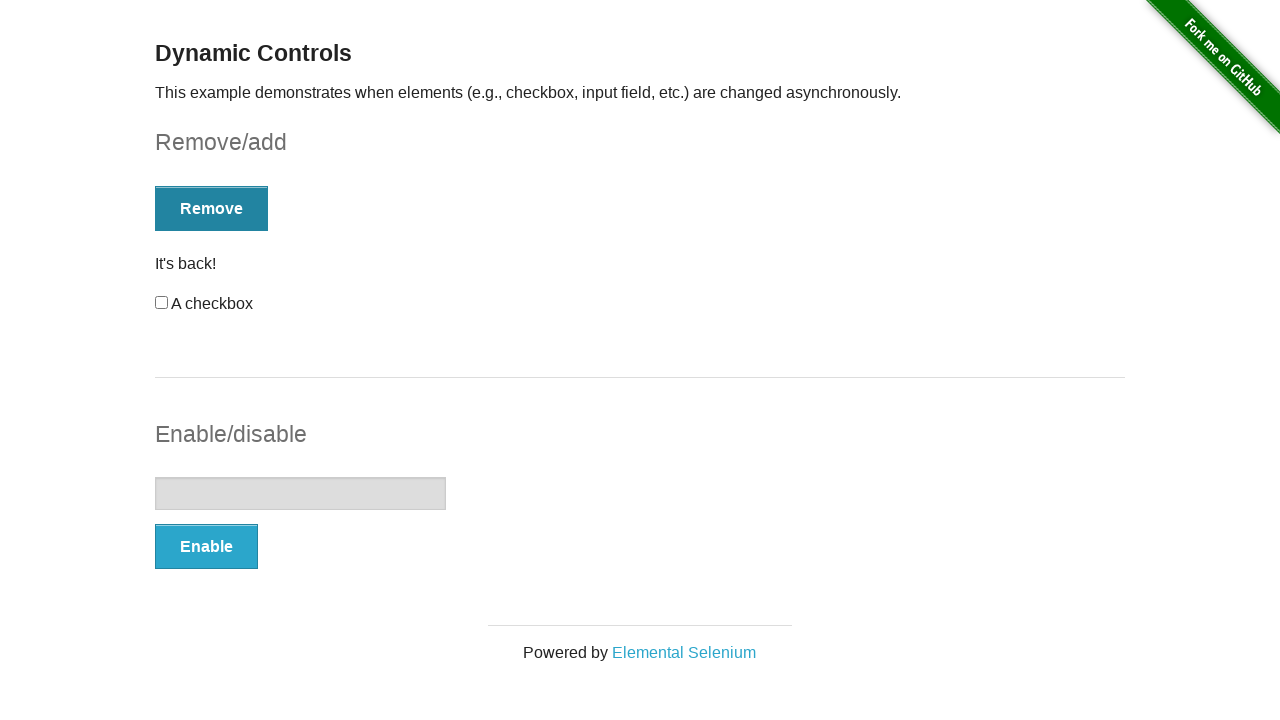